Tests a registration/text-box form by filling in name, email, current address, and permanent address fields, then submitting and verifying the output modal displays the entered information

Starting URL: https://demoqa.com/text-box

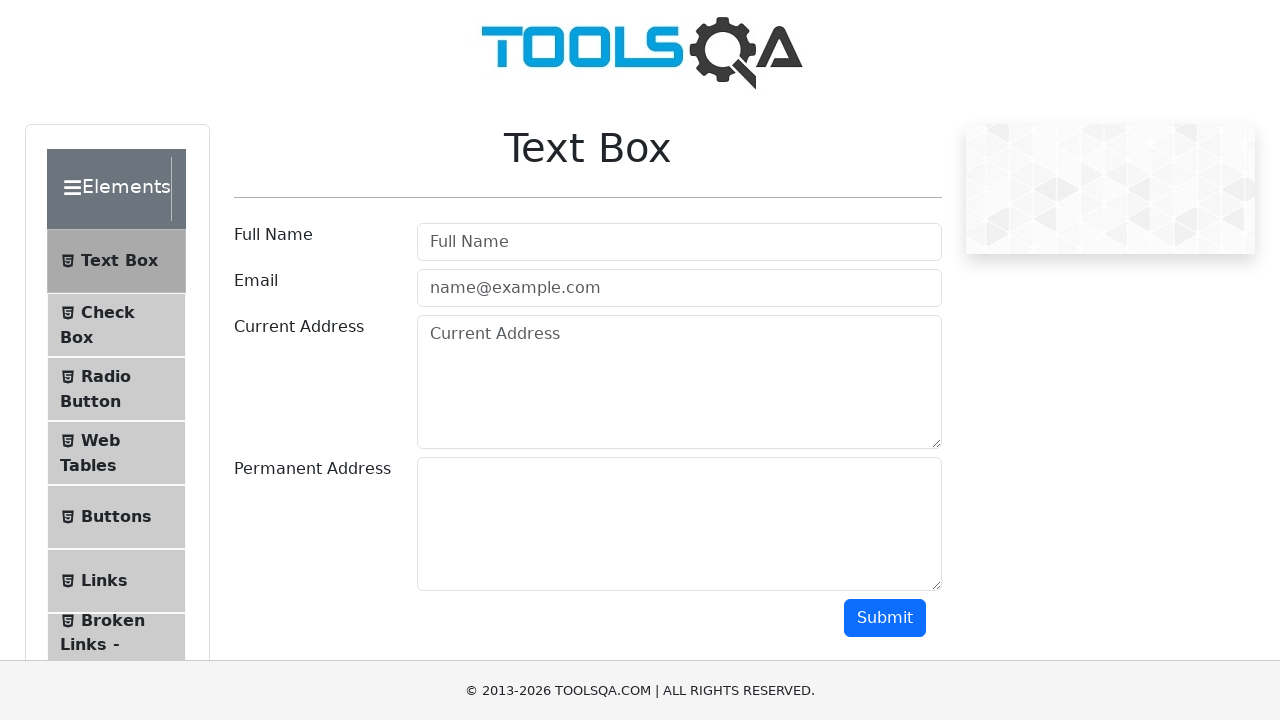

Filled full name field with 'Ev Gev' on #userName
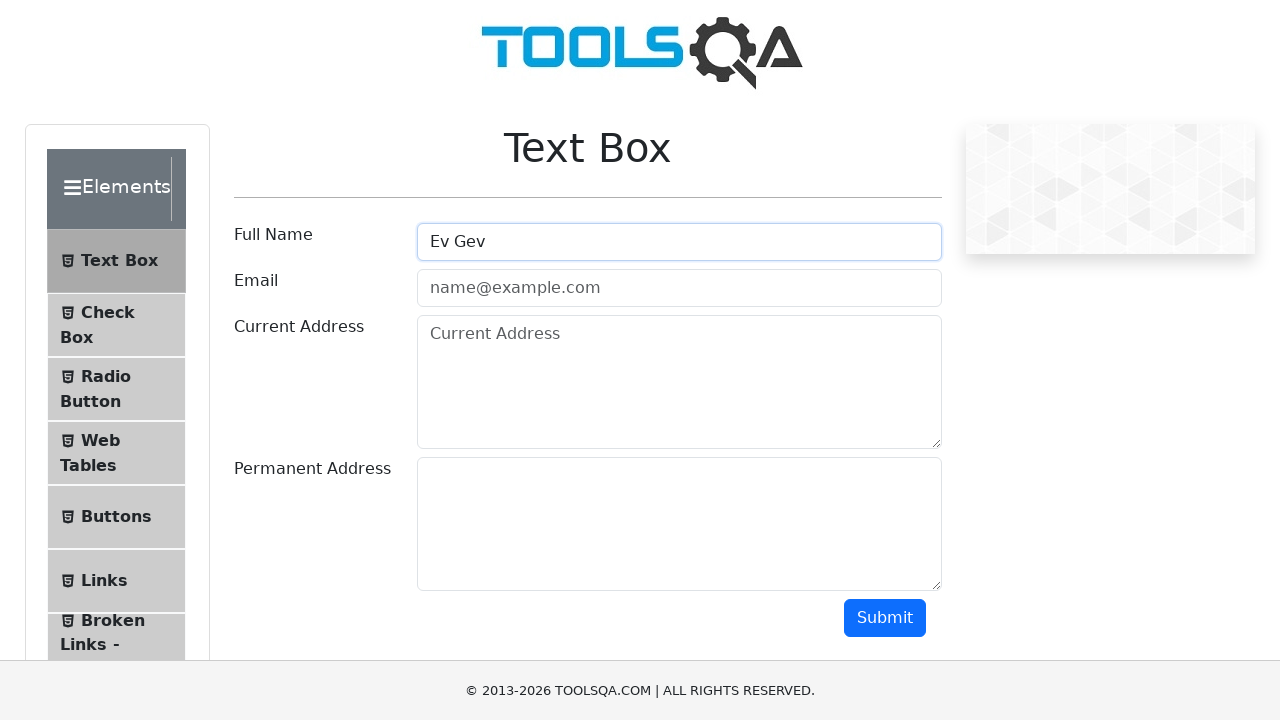

Filled email field with 'ev.gev@gmail.com' on #userEmail
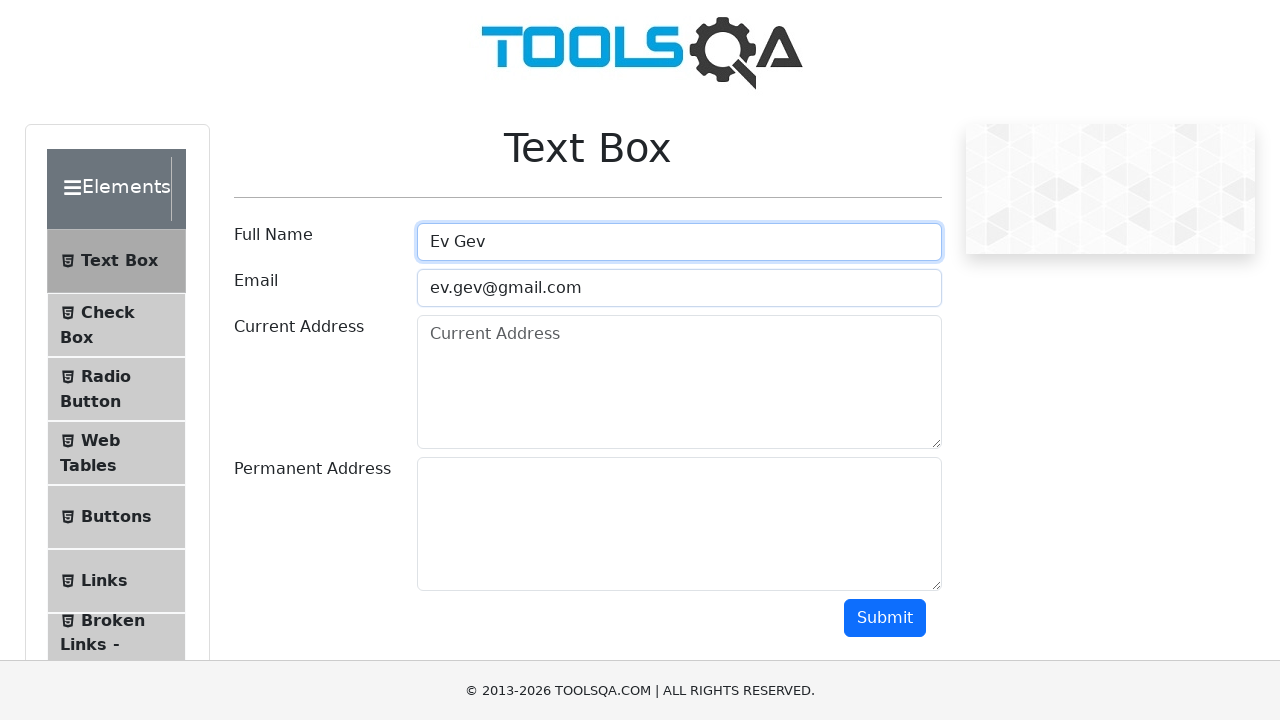

Filled current address field with 'logMoc 12' on #currentAddress
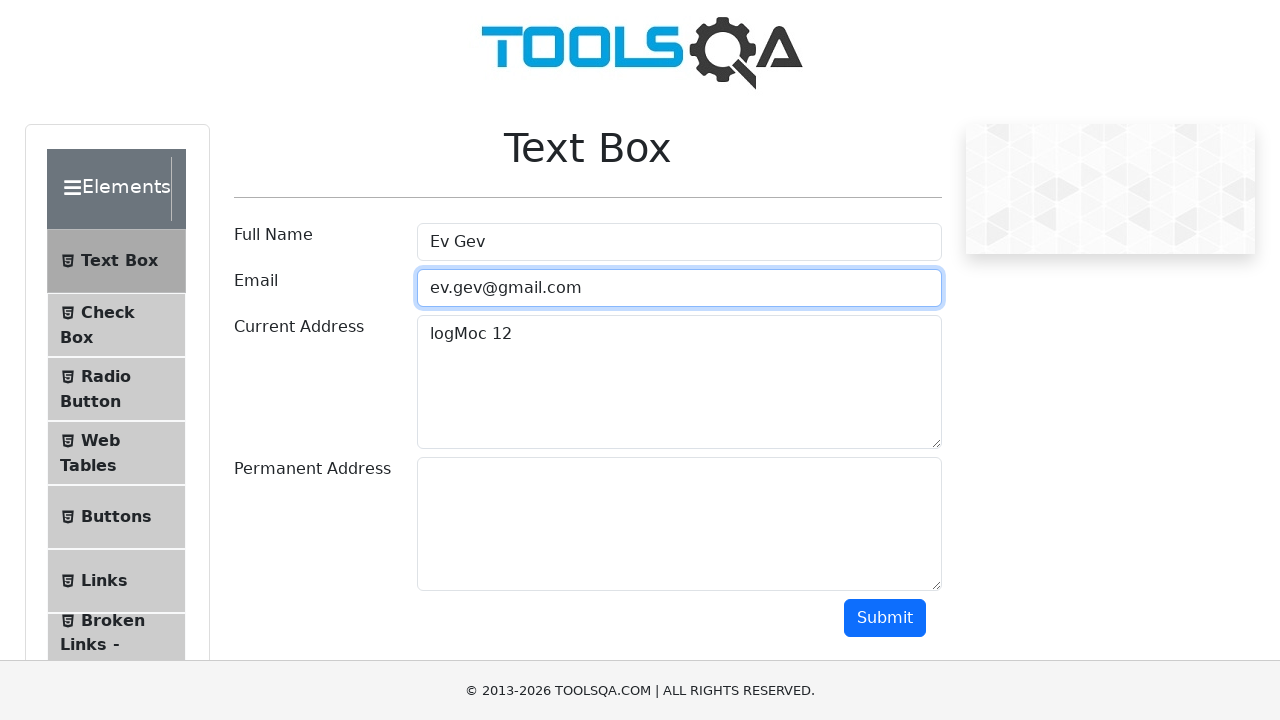

Filled permanent address field with 'MocLog 21' on #permanentAddress
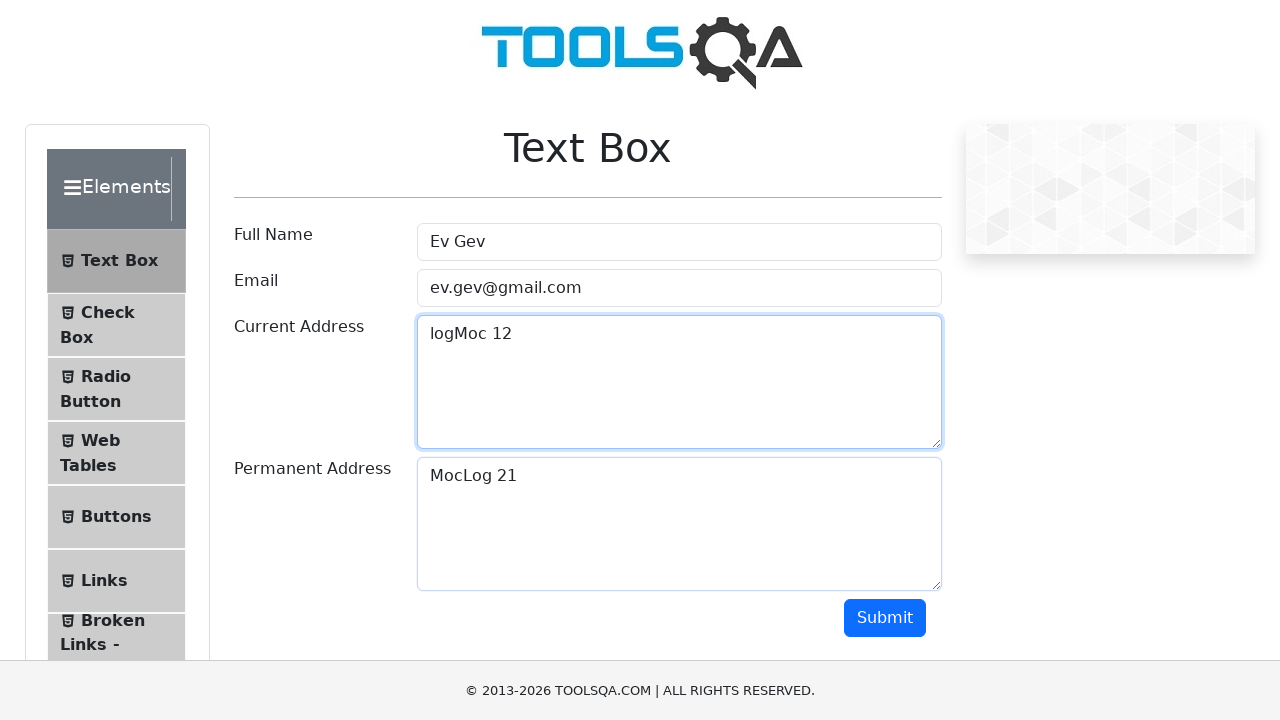

Clicked submit button to submit the registration form at (885, 618) on #submit
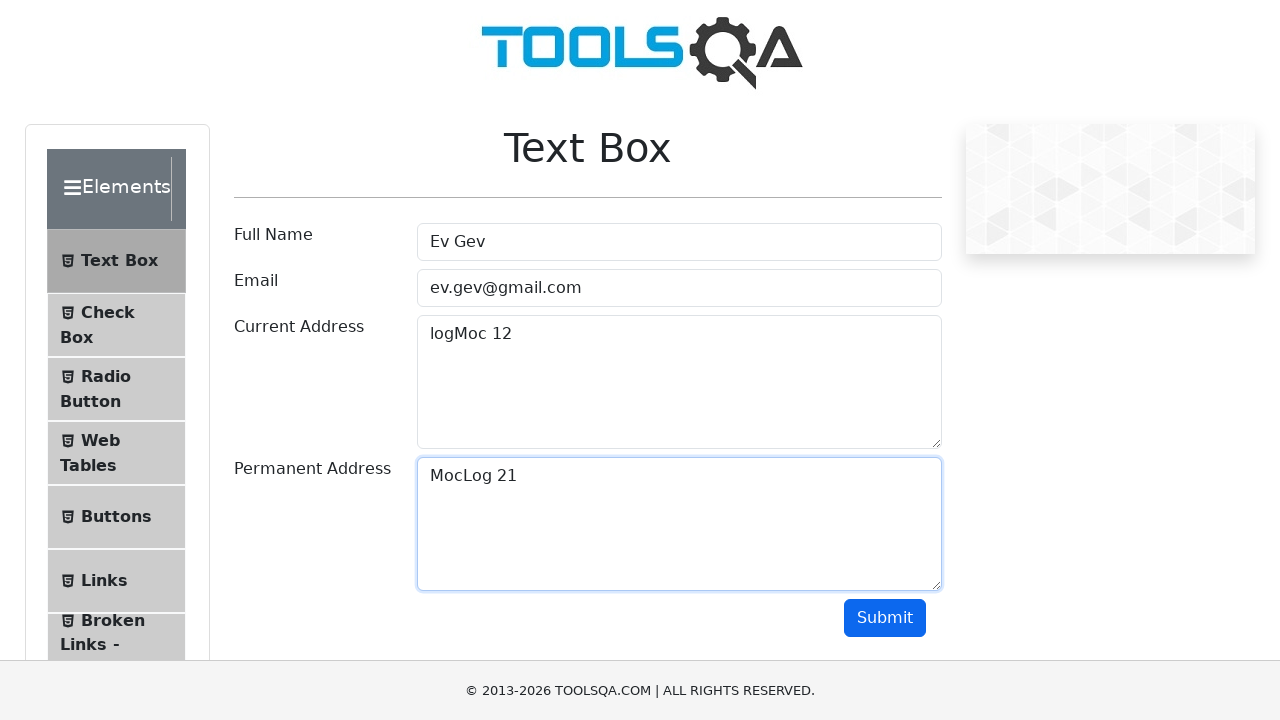

Output modal appeared
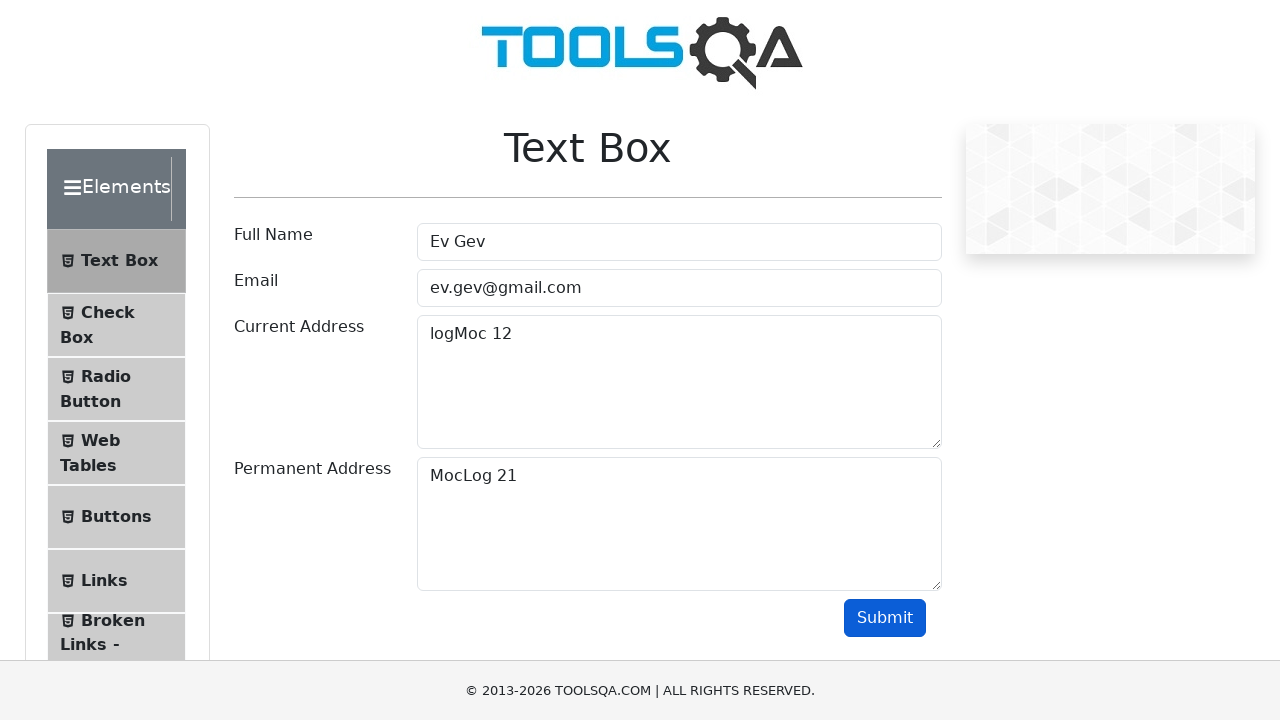

Name field is displayed in the output modal
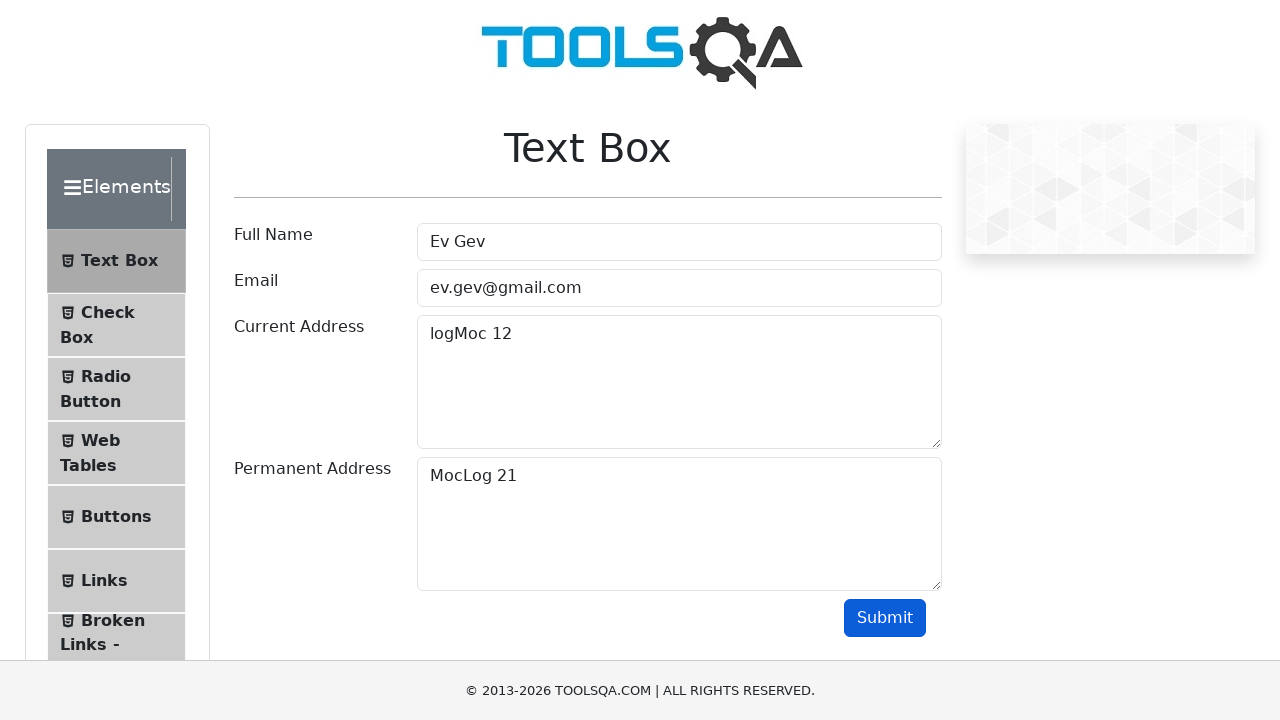

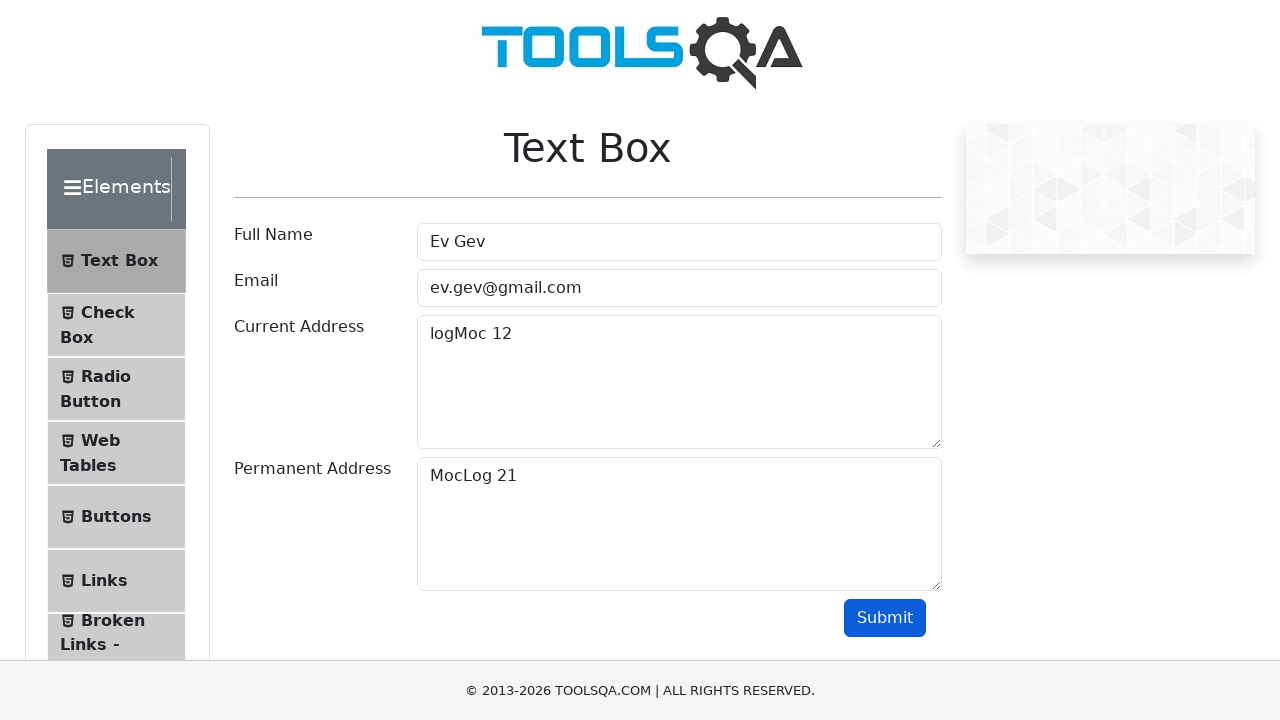